Tests keyboard actions on a text comparison website by copying text from one field and pasting it into another using keyboard shortcuts, then verifying the texts match

Starting URL: https://text-compare.com/

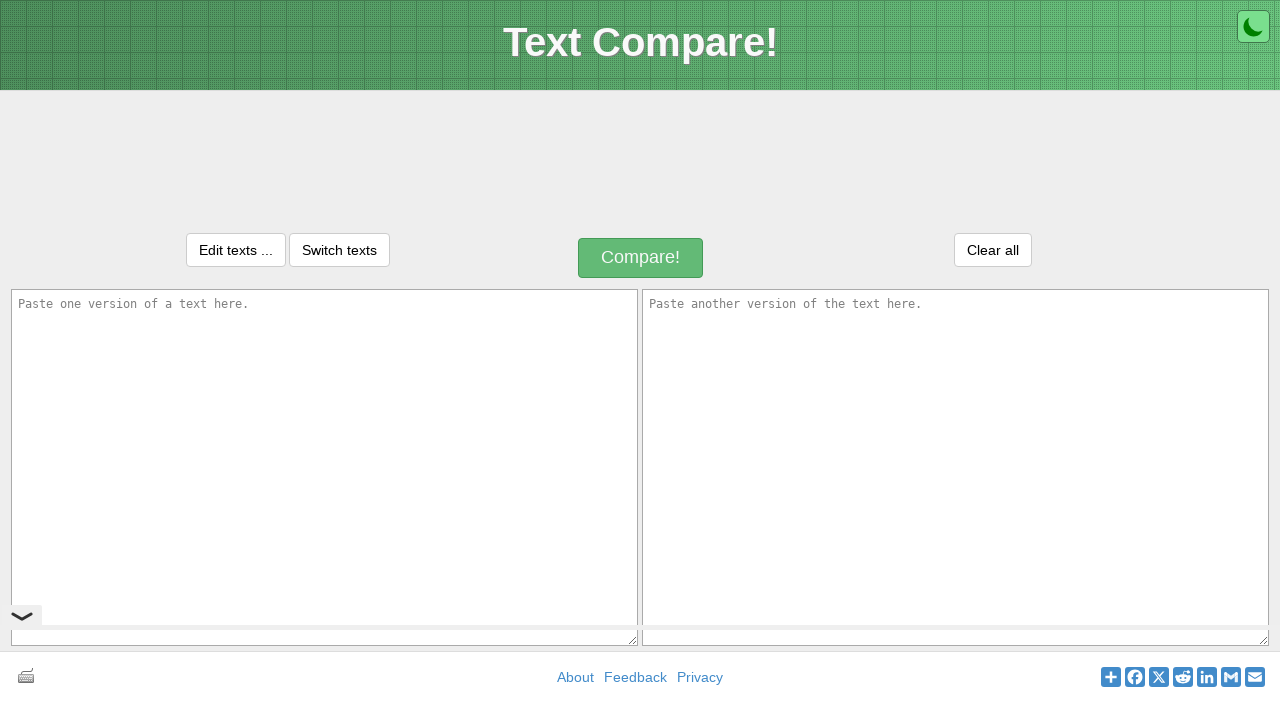

Filled first text area with 'The quick brown fox jumps over the lazy dog' on //textarea[@id='inputText1']
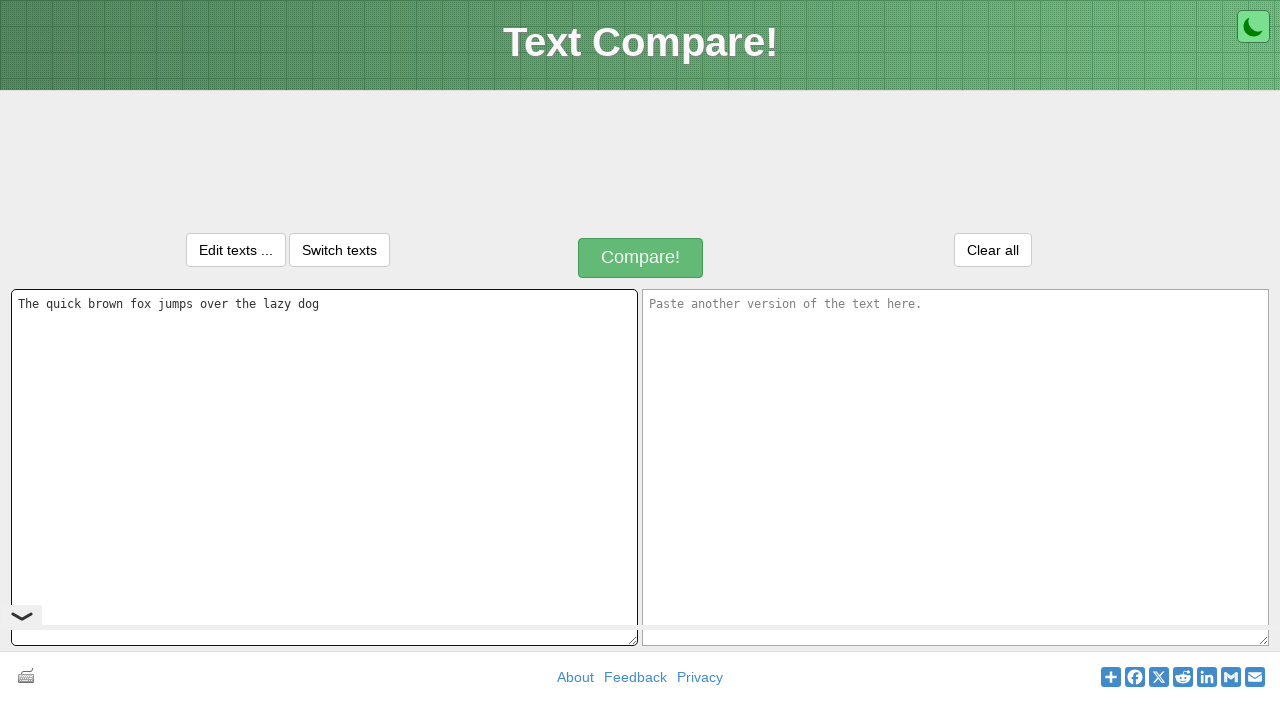

Selected all text in first text area using Ctrl+A on xpath=//textarea[@id='inputText1']
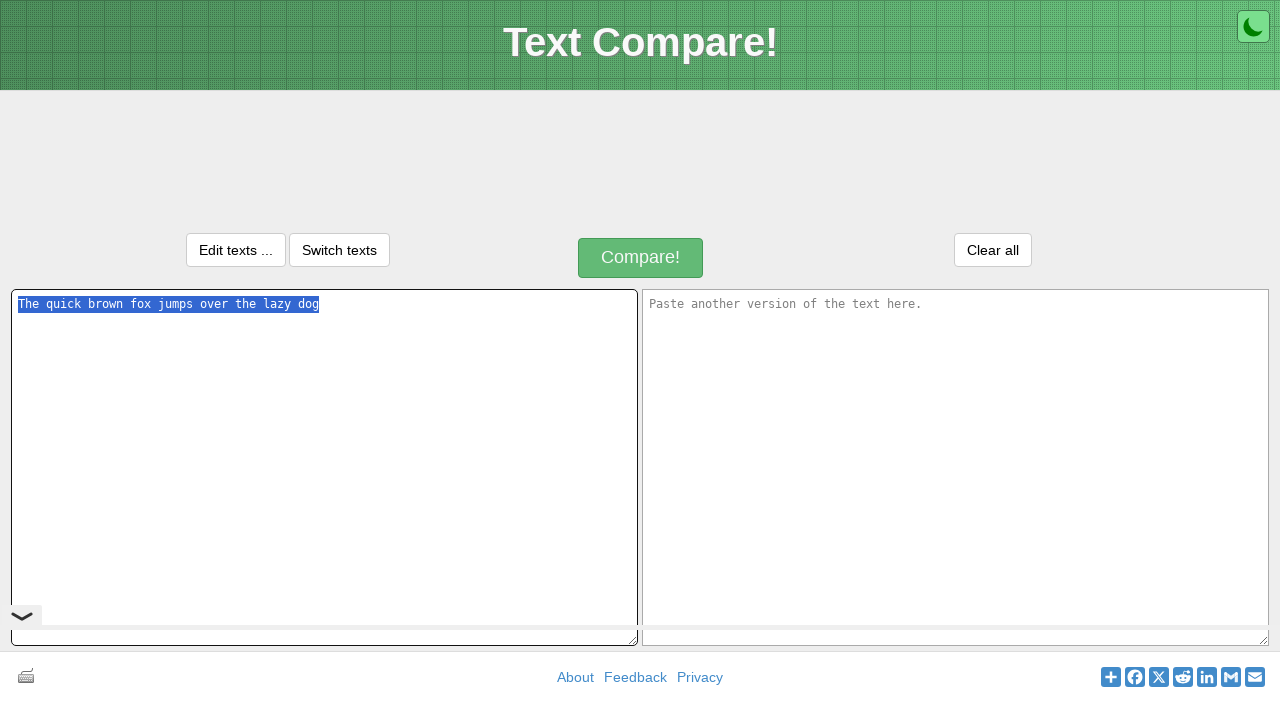

Copied text from first text area using Ctrl+C on xpath=//textarea[@id='inputText1']
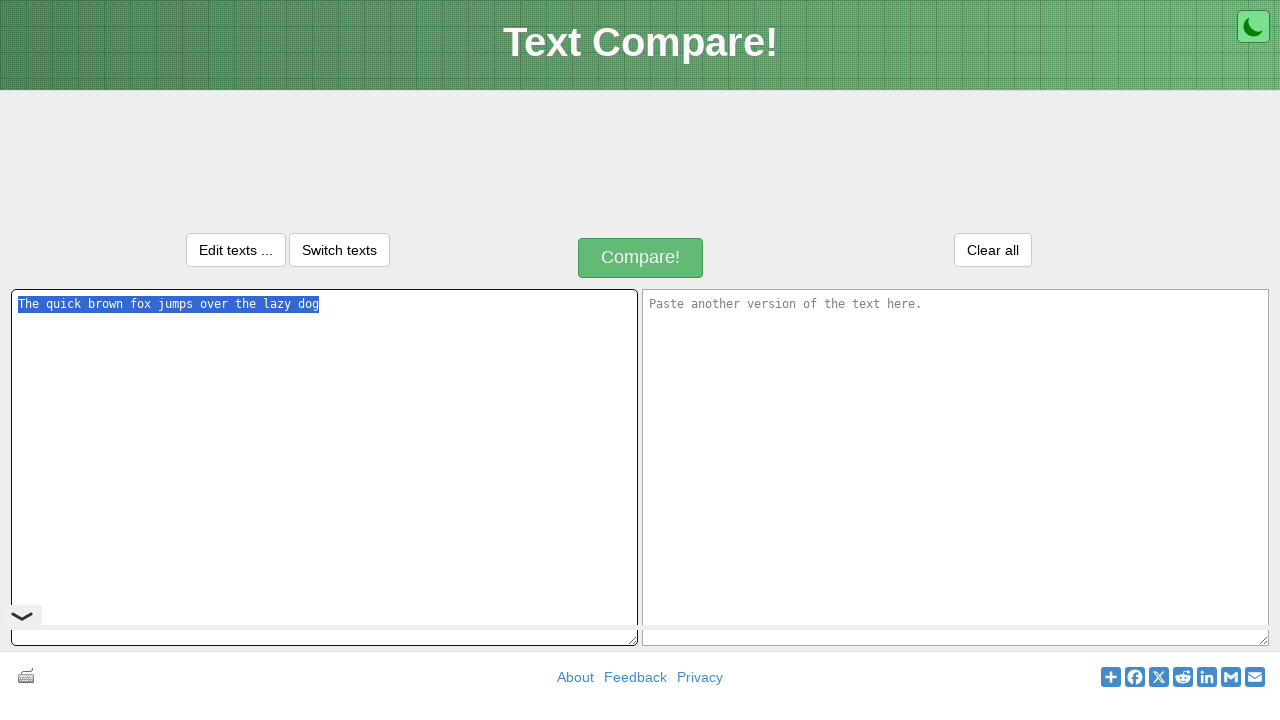

Pressed Tab to move focus to second text area
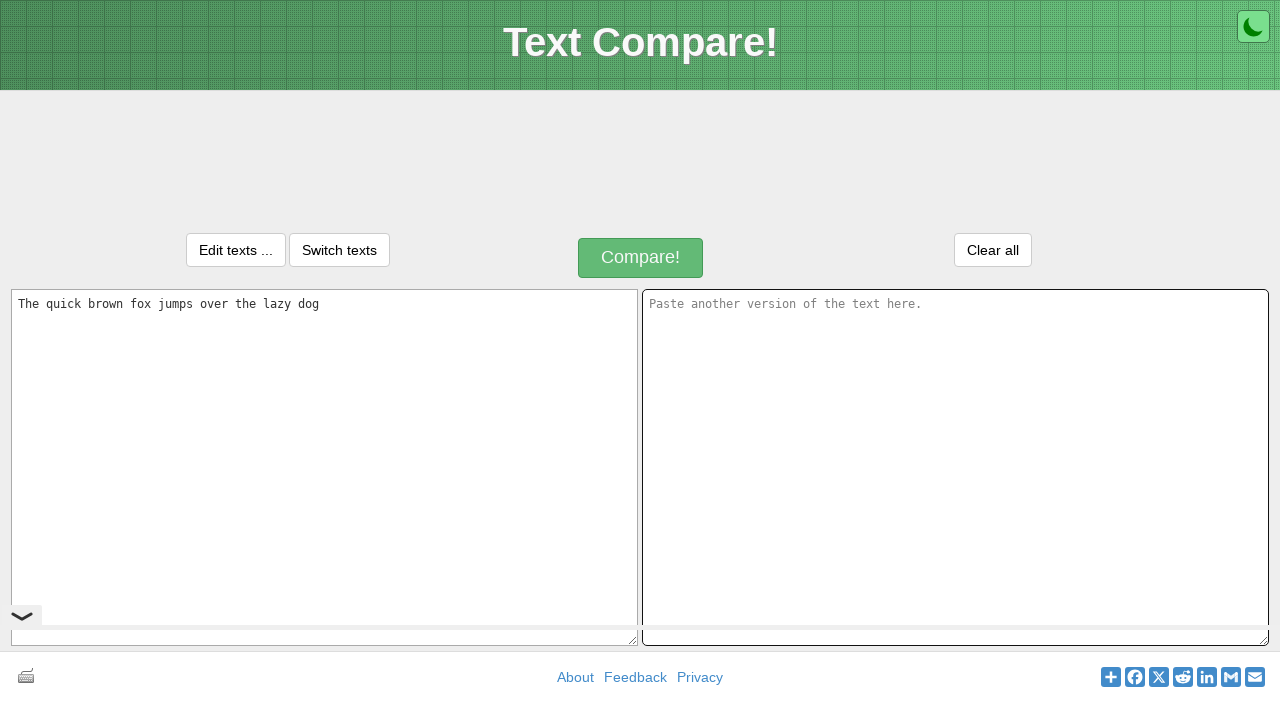

Pasted text into second text area using Ctrl+V on xpath=//textarea[@id='inputText2']
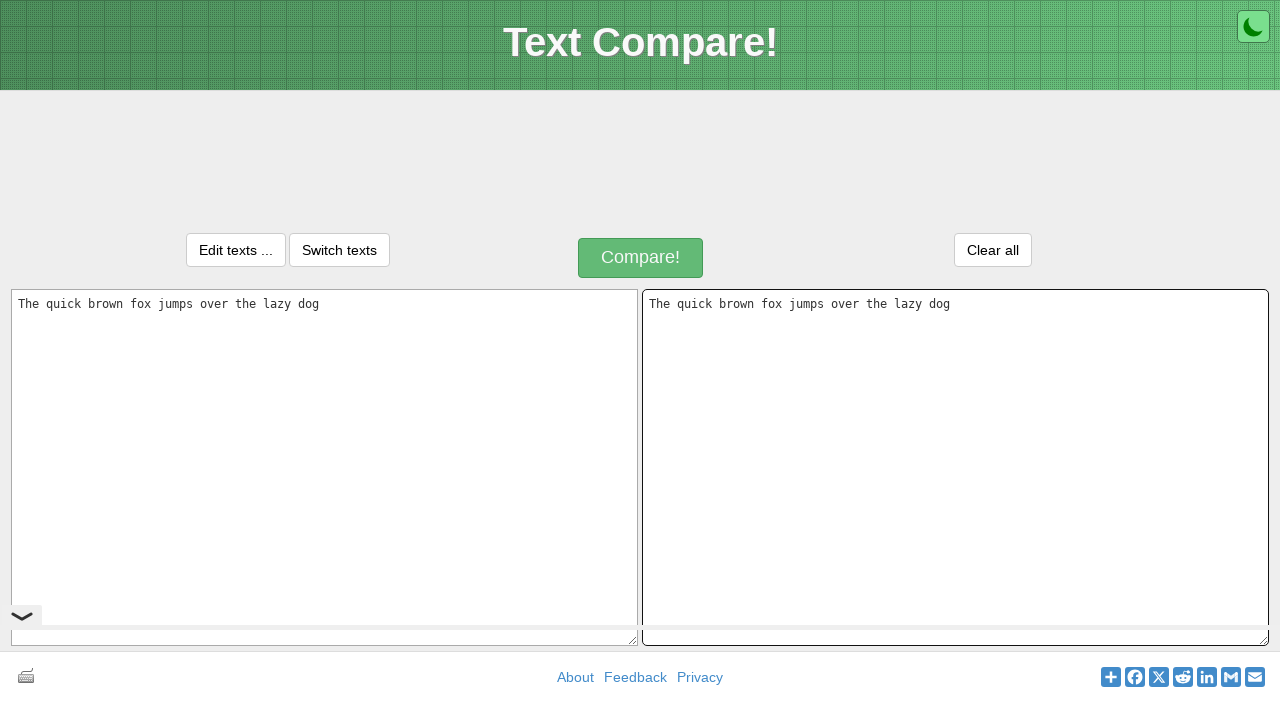

Clicked compare button at (641, 258) on xpath=//div[@class='compareButtonText']
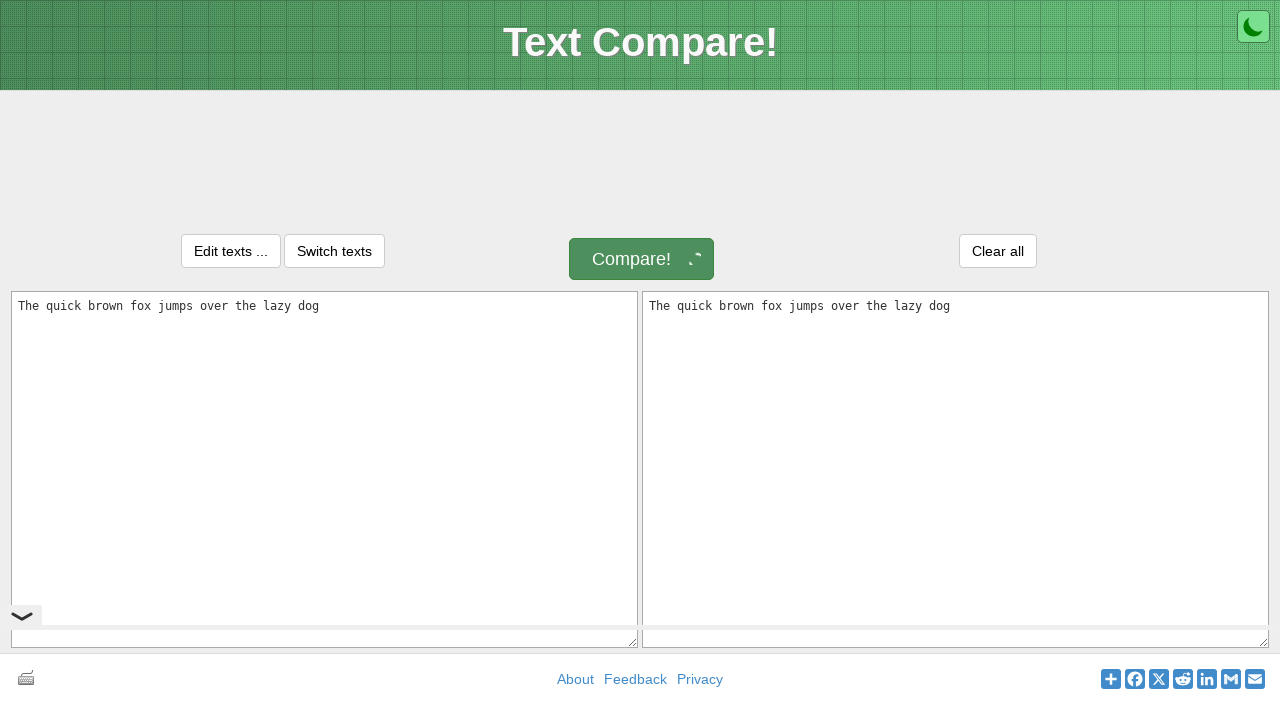

Waited for result message to appear
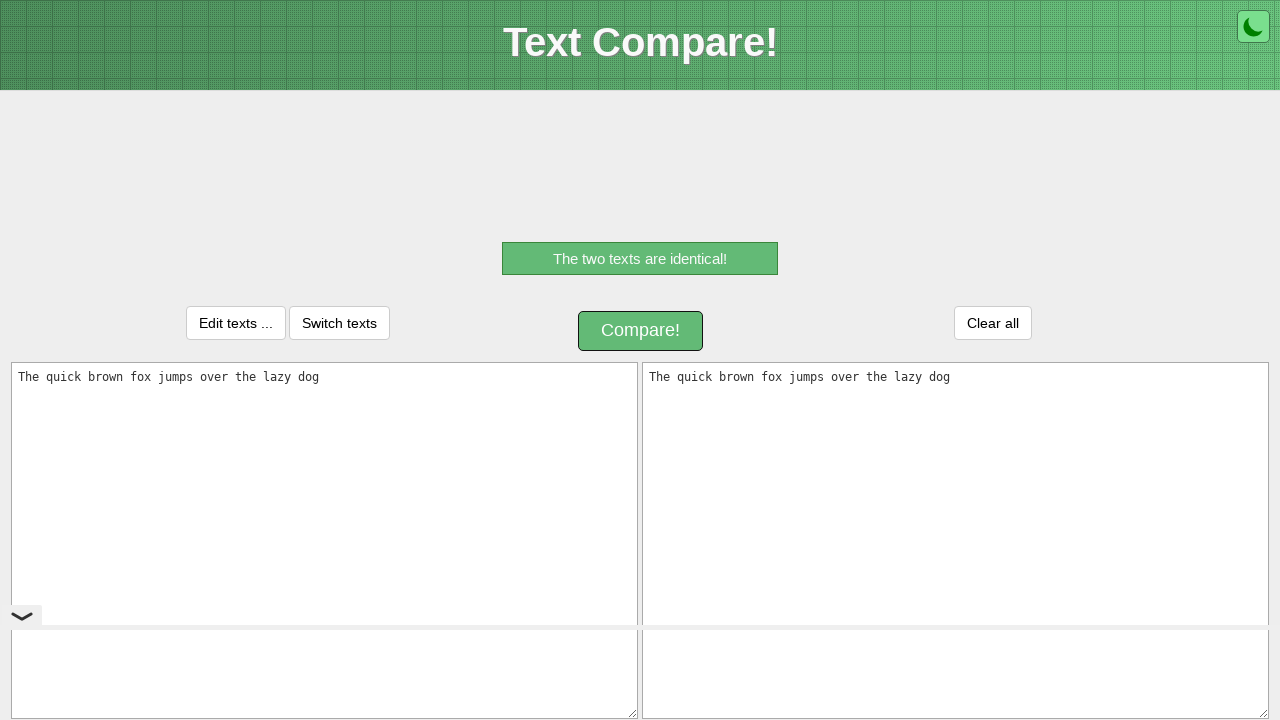

Retrieved result message text
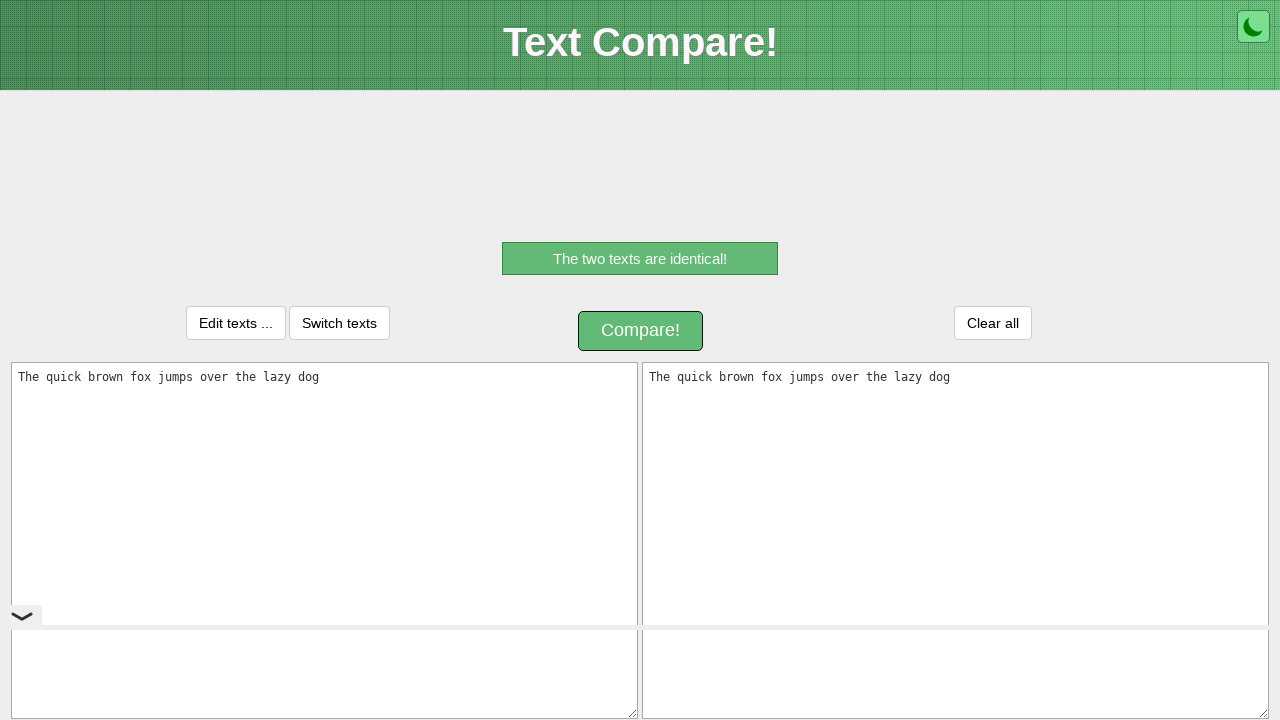

Verified that texts are identical
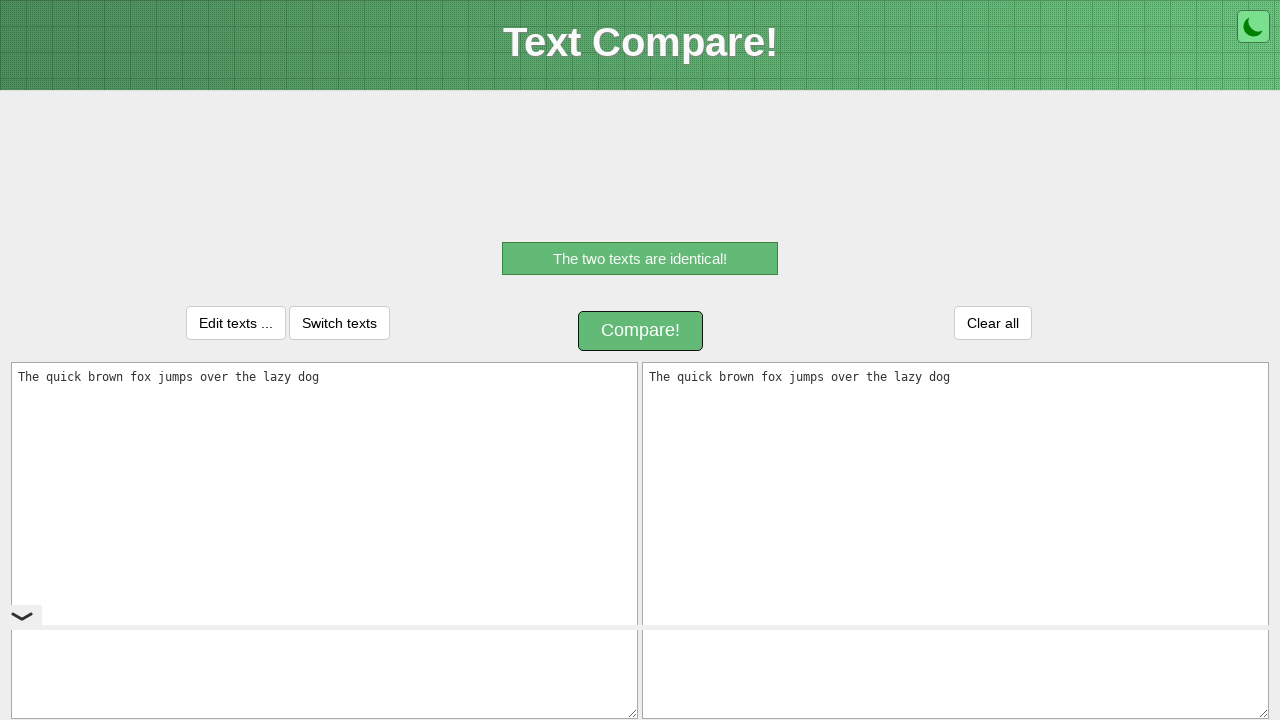

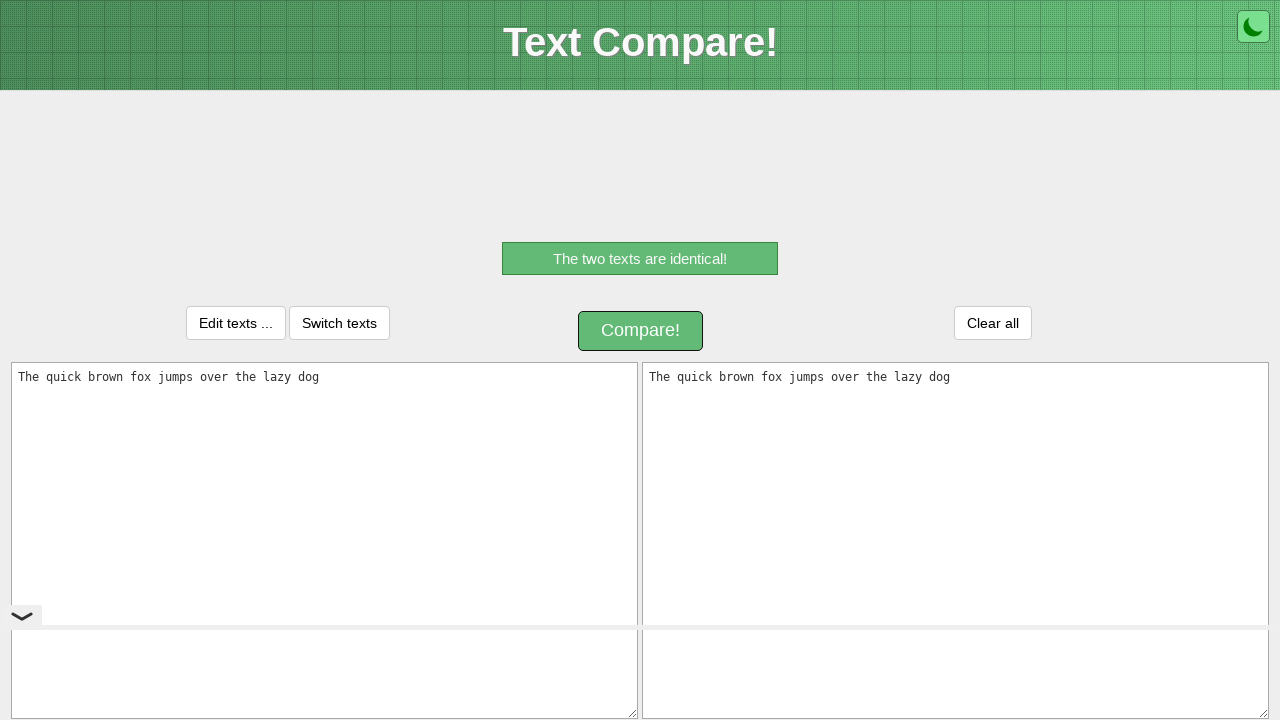